Navigates to Google signup page, clicks on the Terms link to open it in a new window, then switches between windows

Starting URL: https://accounts.google.com/signup/v2/webcreateaccount?flowName=GlifWebSignIn&flowEntry=SignUp

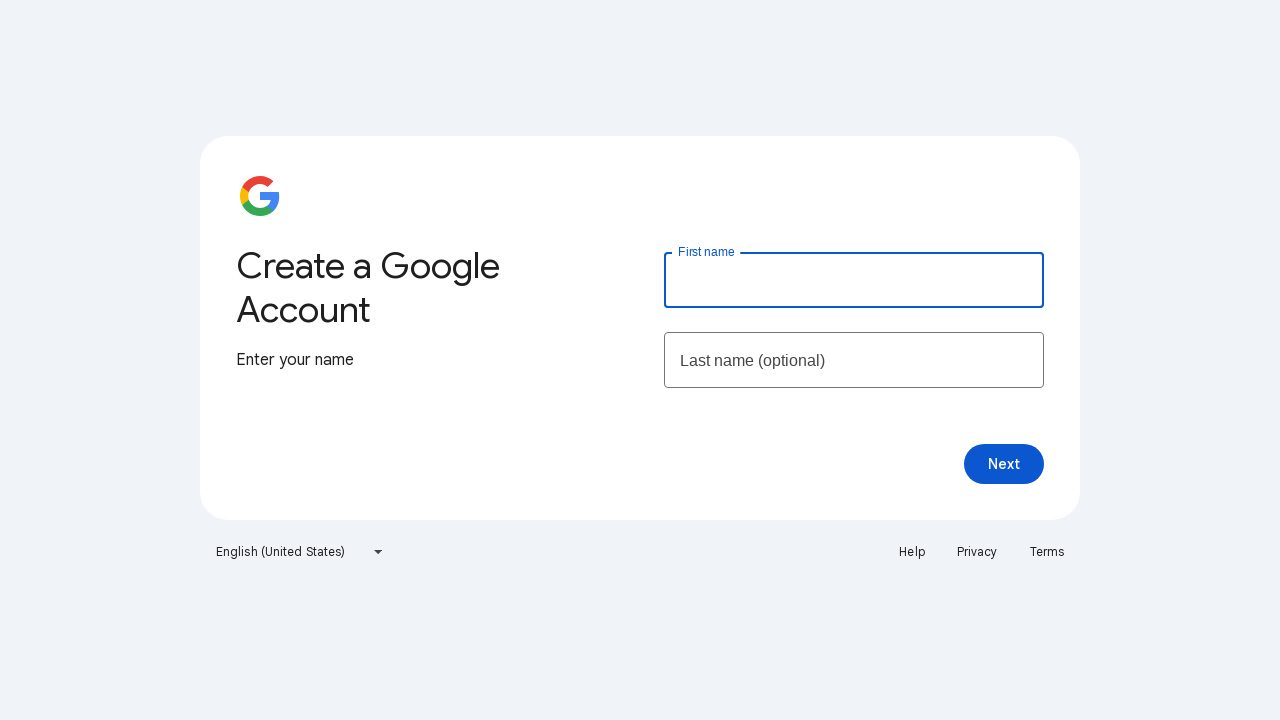

Navigated to Google signup page
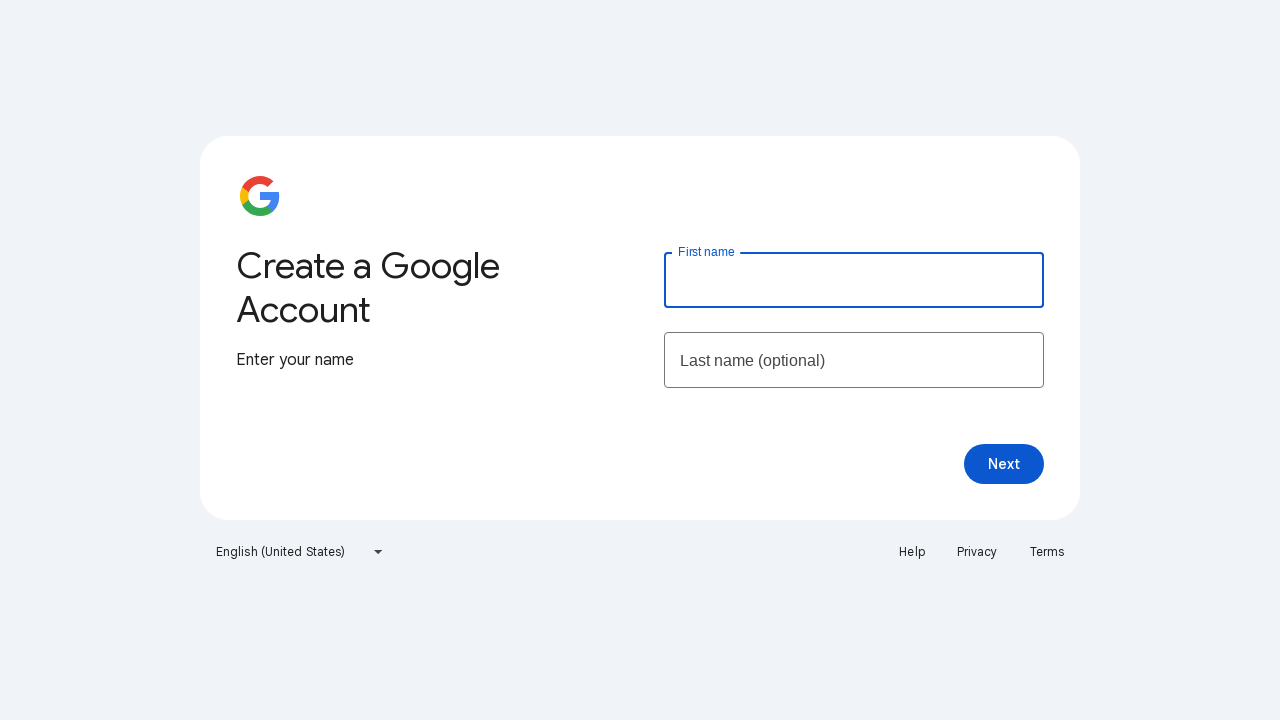

Clicked on Terms link, which opened in a new window at (1047, 552) on text='Terms'
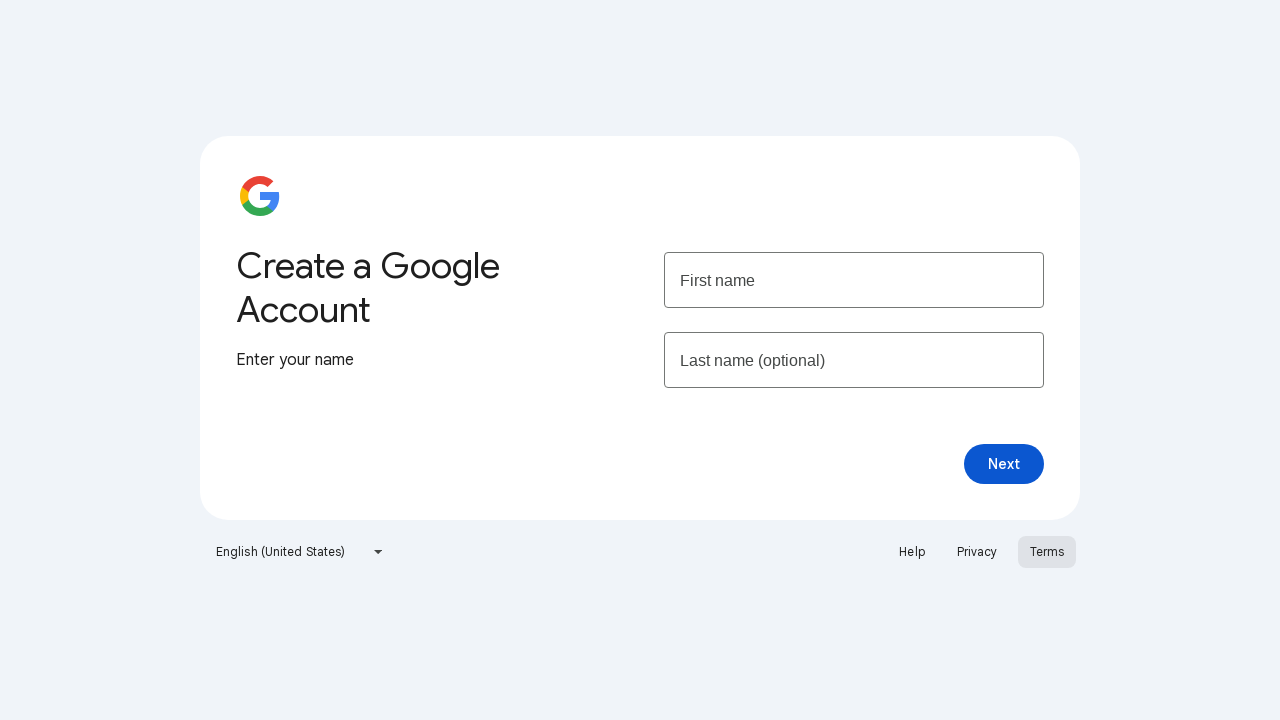

Switched to Terms page window
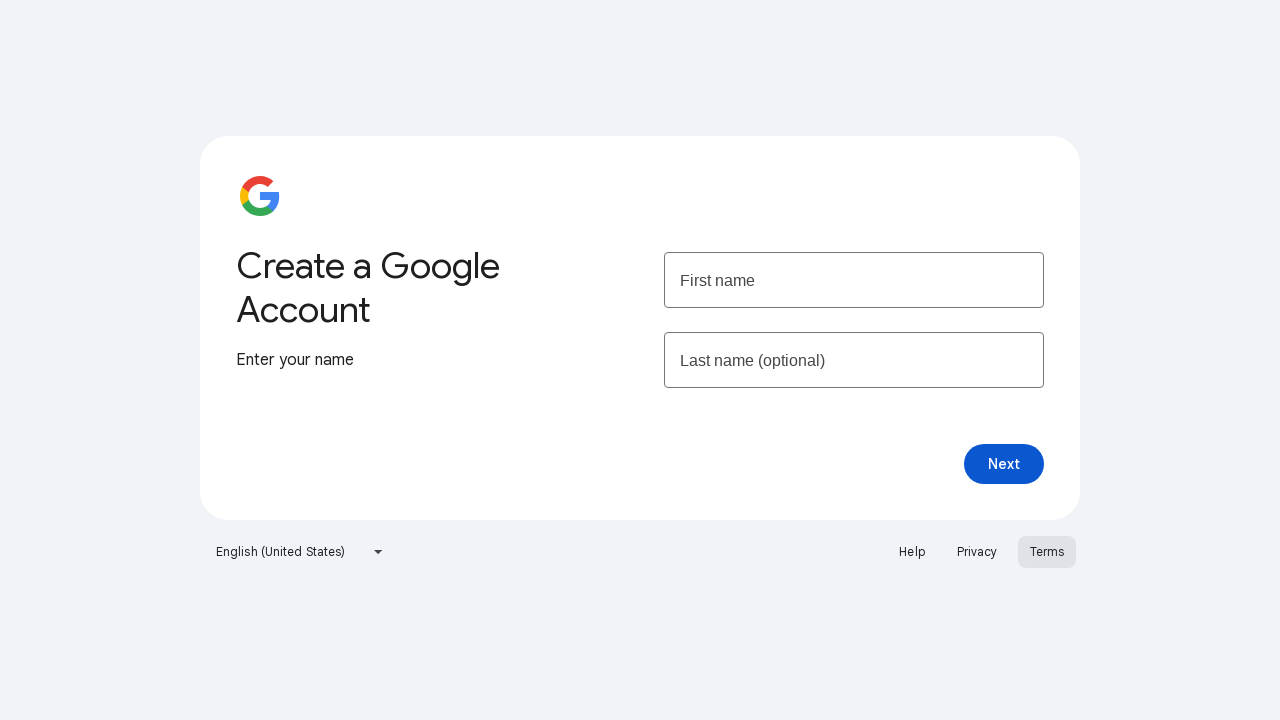

Switched back to Google signup page window
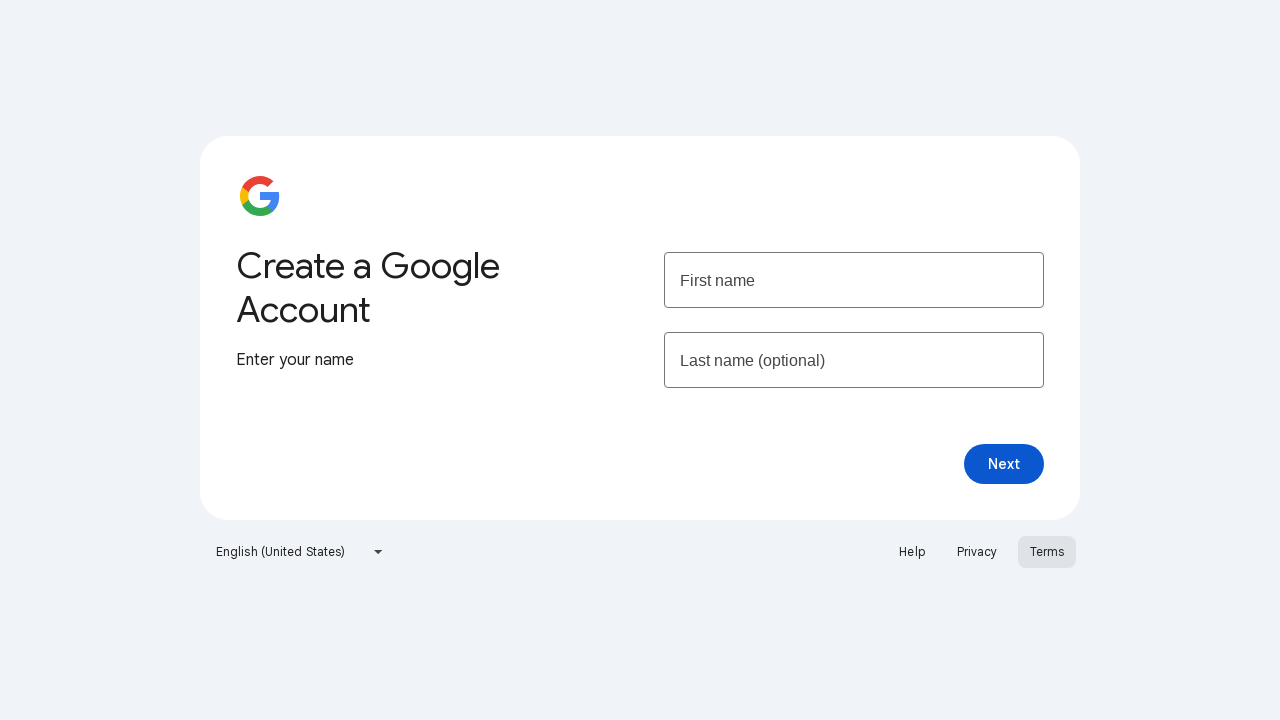

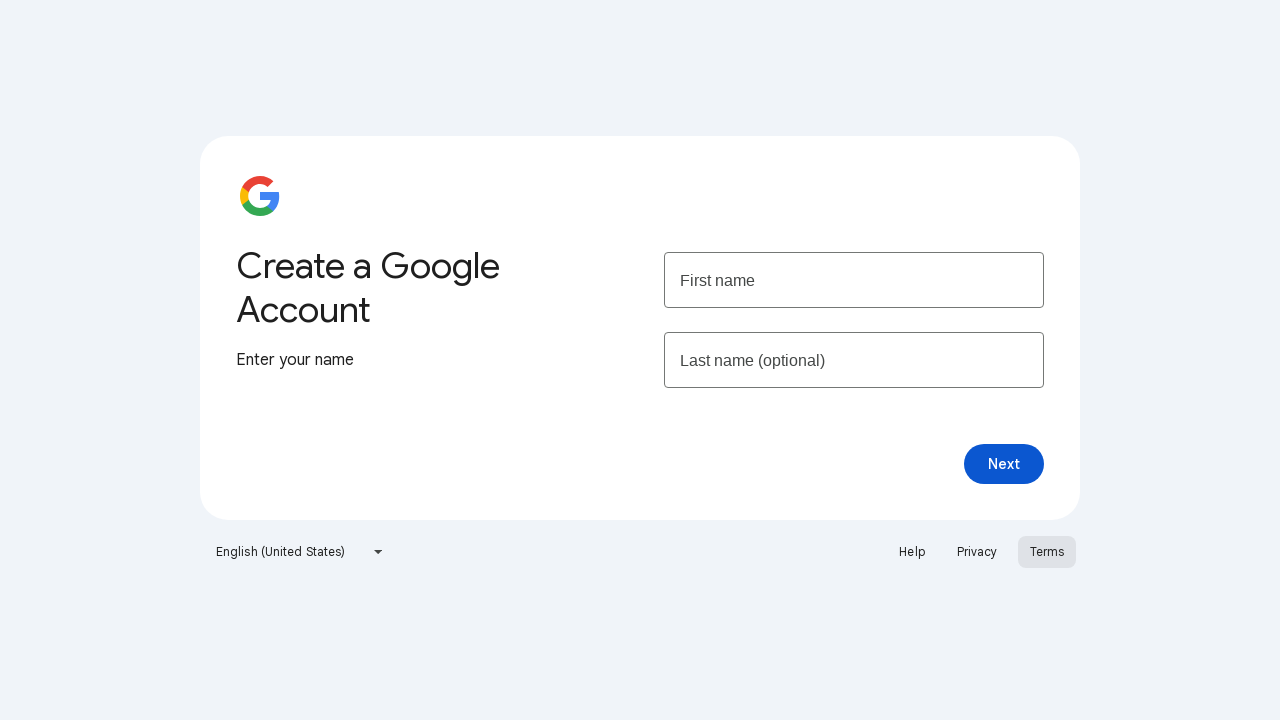